Tests checkbox and radio button interactions on W3Schools custom checkbox tutorial page by checking multiple checkboxes and selecting a radio button

Starting URL: https://www.w3schools.com/howto/howto_css_custom_checkbox.asp

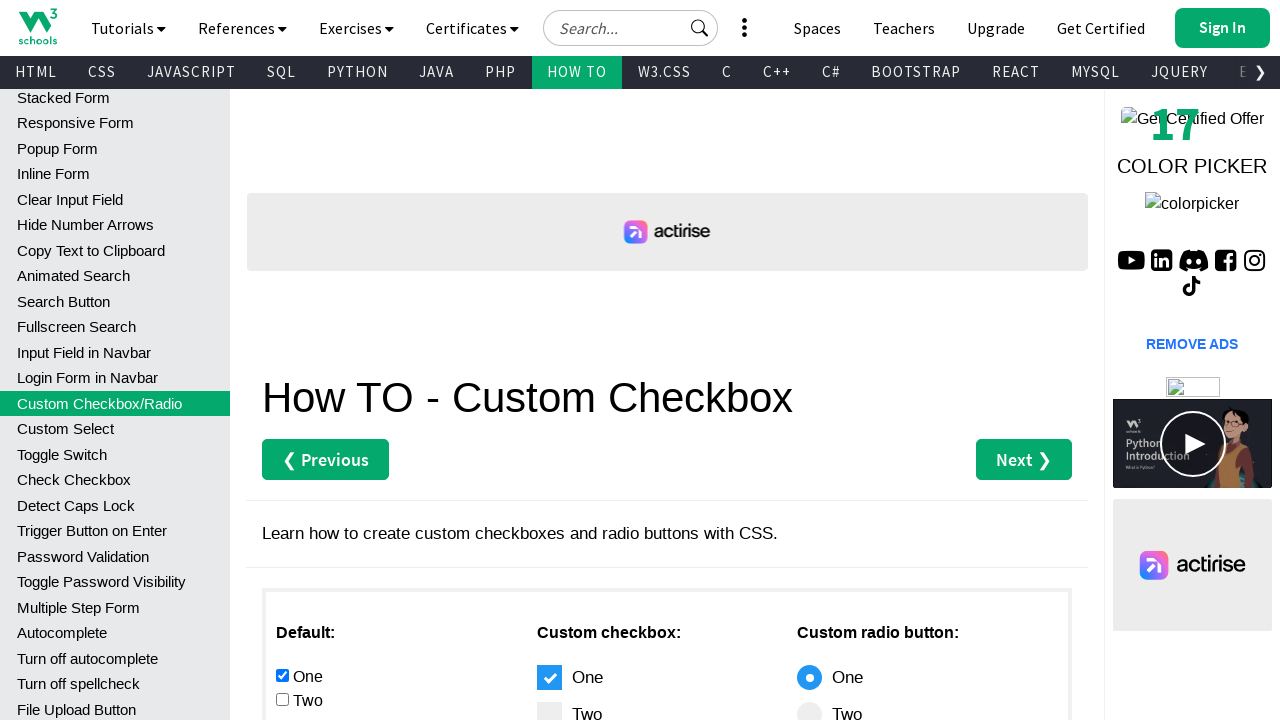

Located all checkboxes in main content area
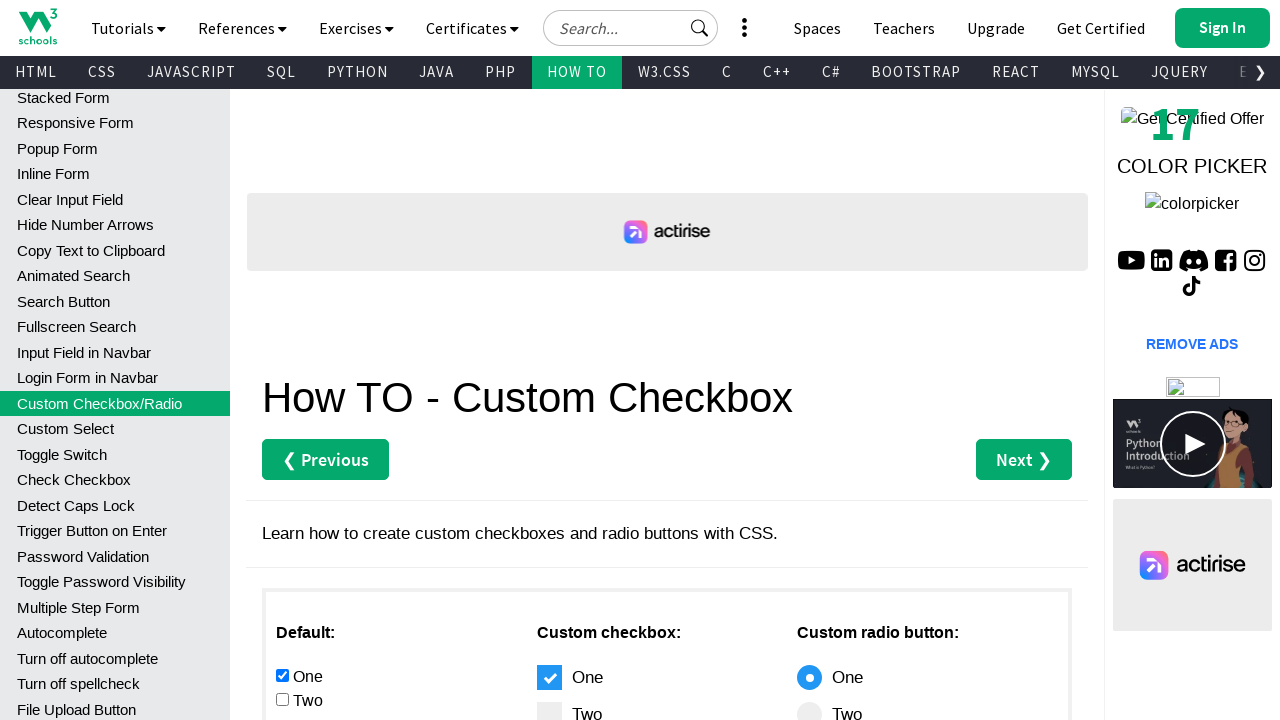

Checked the second checkbox at (282, 699) on #main div :nth-child(1) input[type="checkbox"] >> nth=1
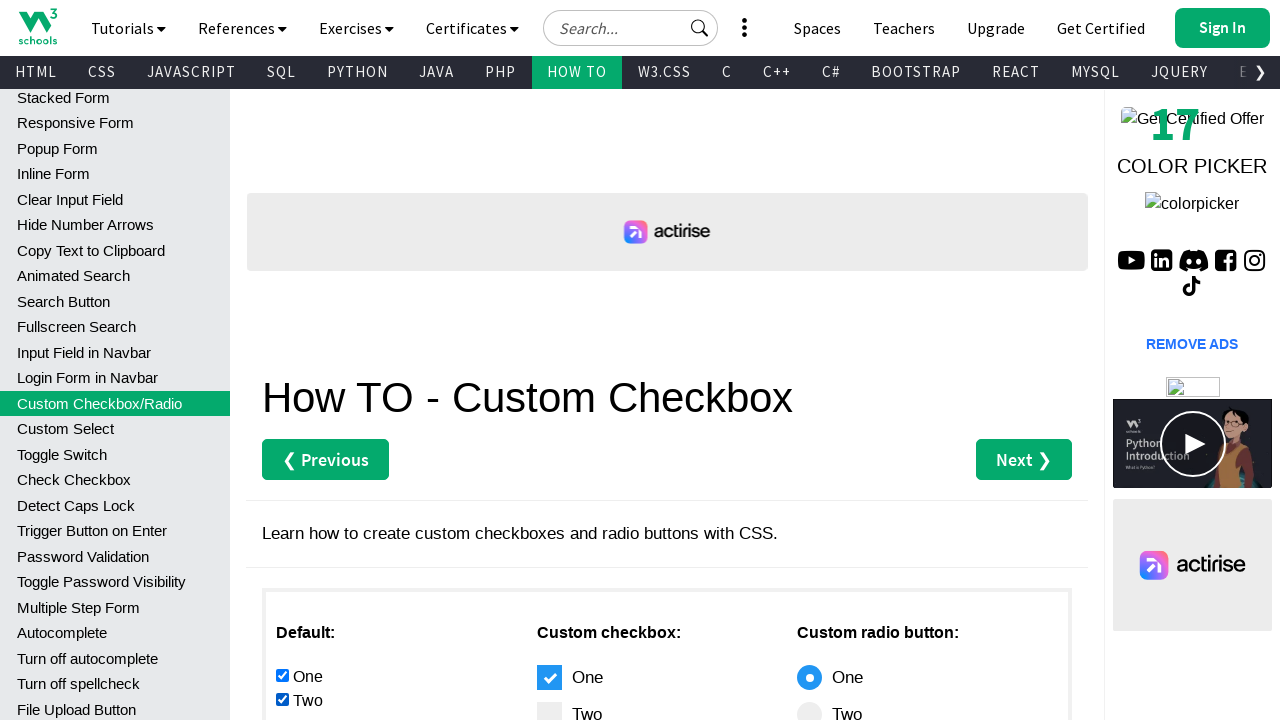

Checked the first checkbox on #main div :nth-child(1) input[type="checkbox"] >> nth=0
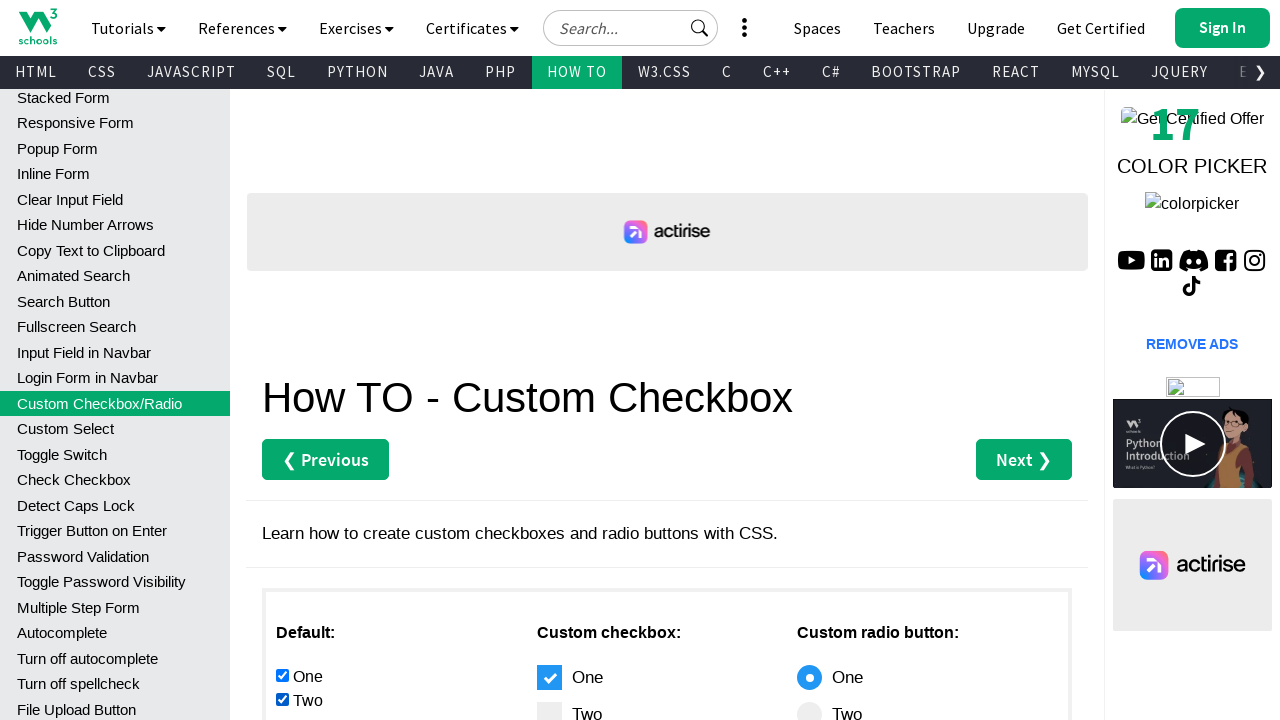

Located all radio buttons in main content area
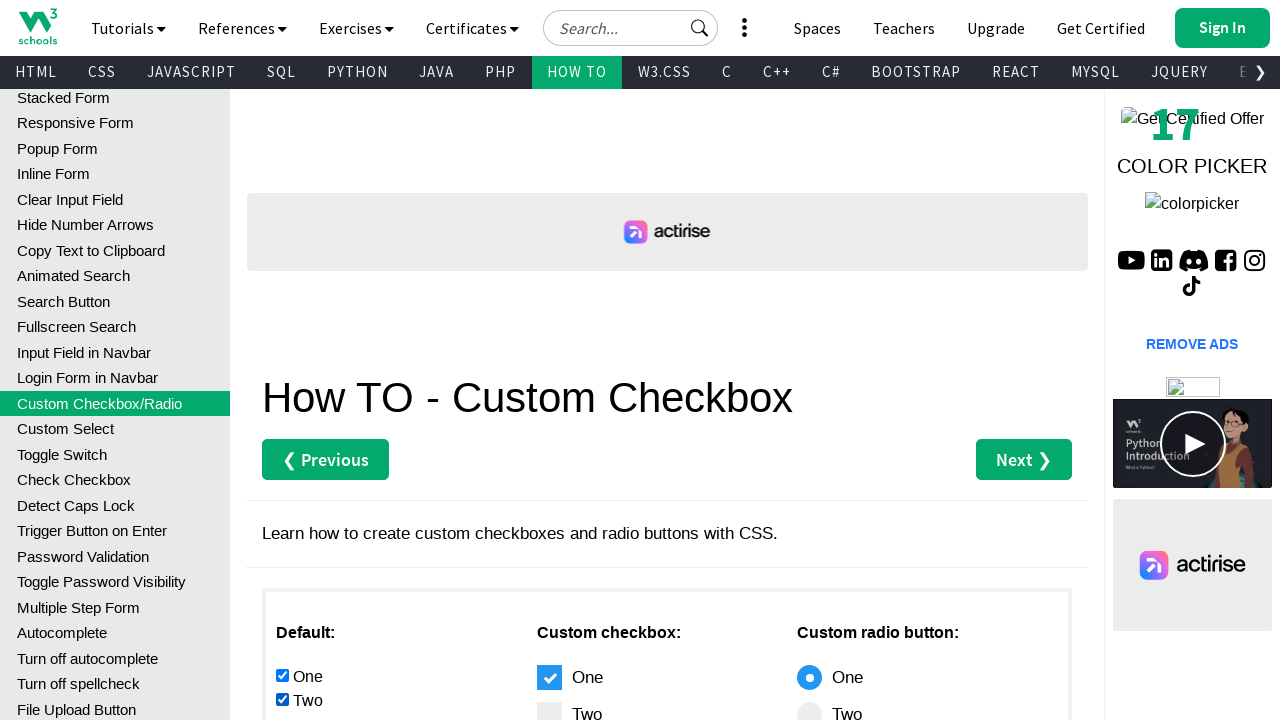

Selected the second radio button at (282, 360) on #main div :nth-child(1) input[type="radio"] >> nth=1
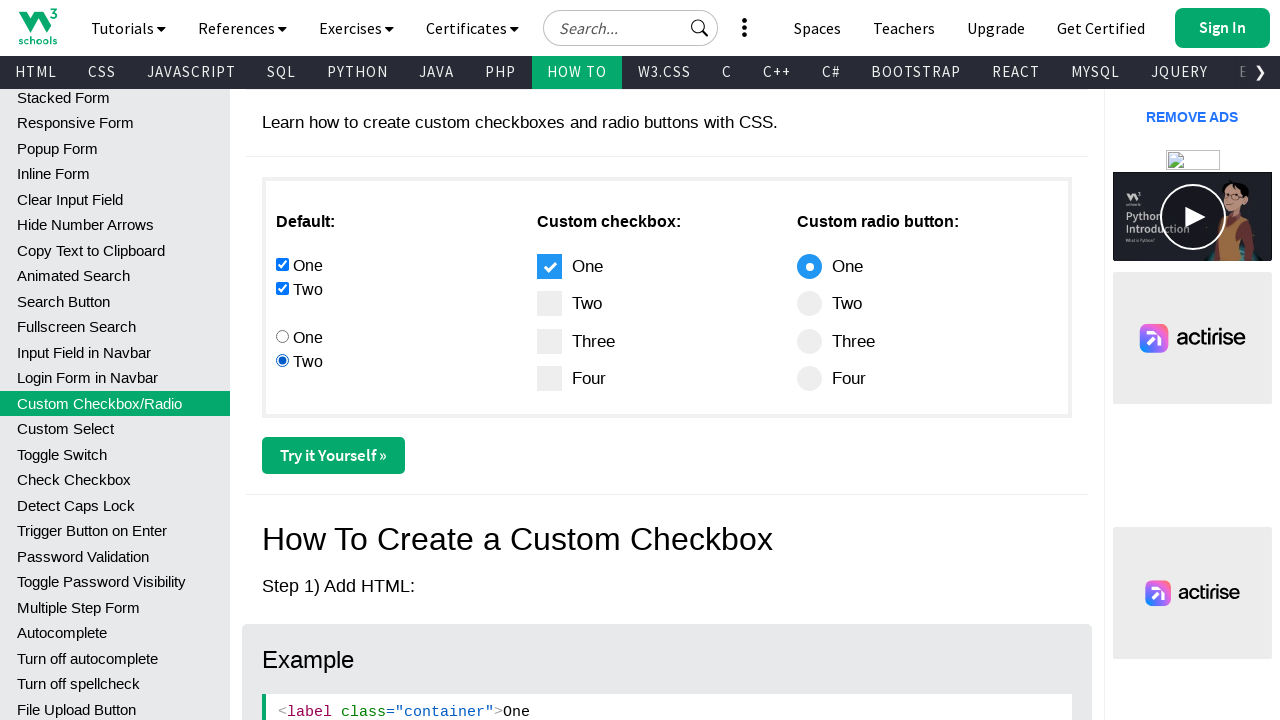

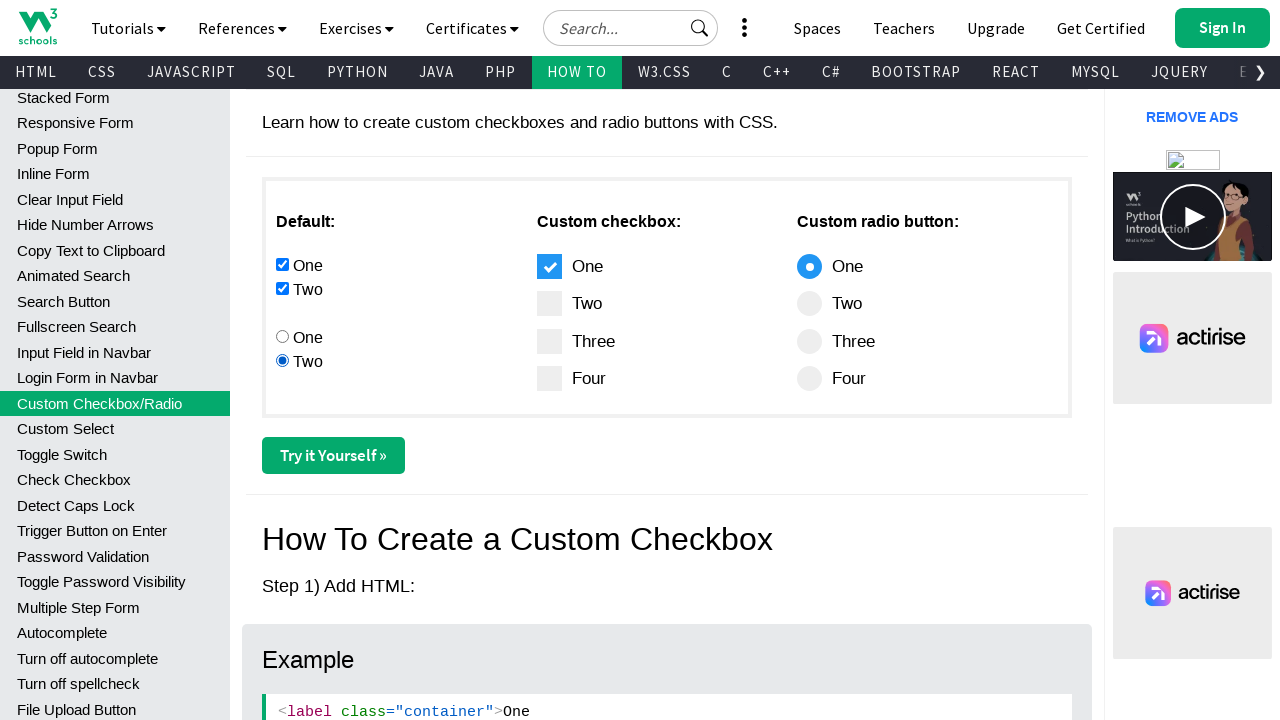